Tests product details page on a mobile viewport (450x700) by clicking on a product and verifying ratings, product code, size value, new price, and old price styling are displayed correctly.

Starting URL: https://demo.applitools.com/gridHackathonV2.html

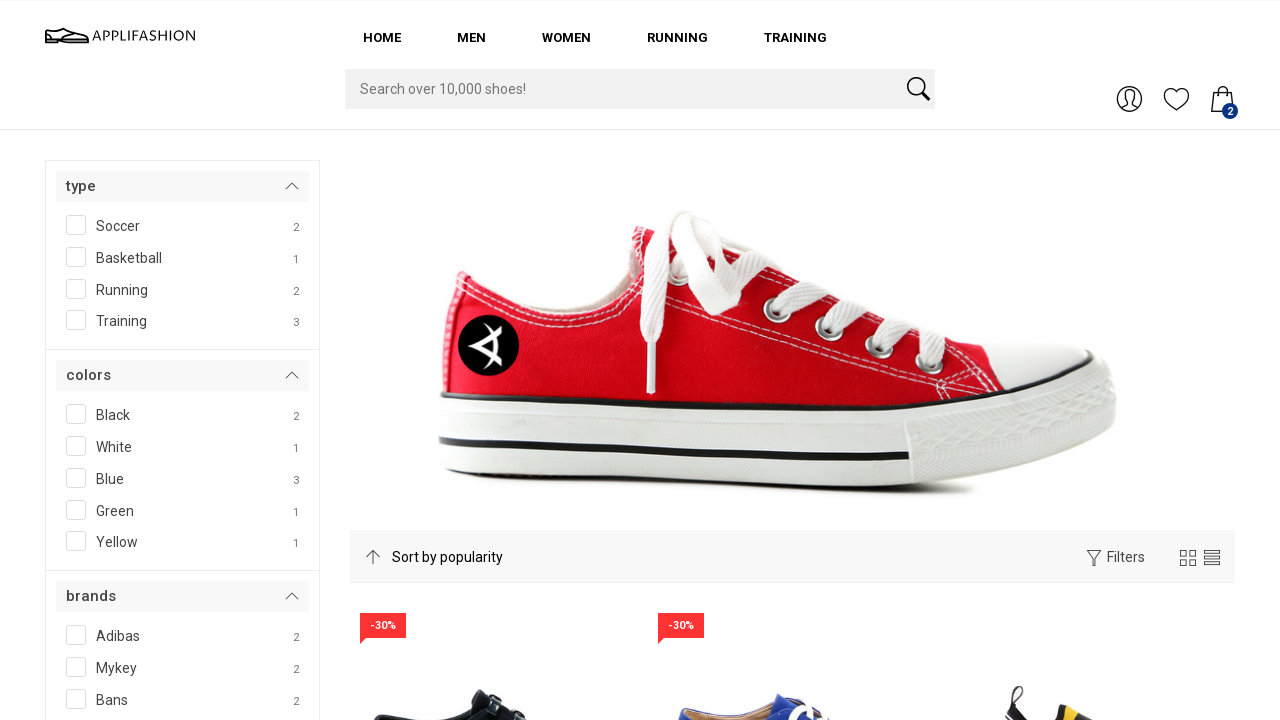

Set viewport to mobile size (450x700)
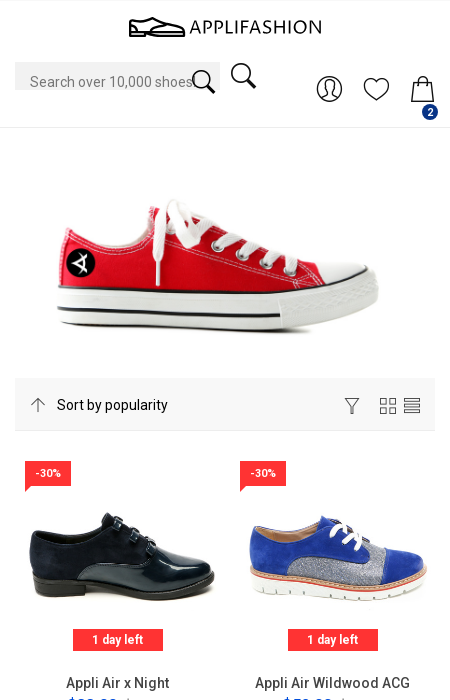

Product element loaded
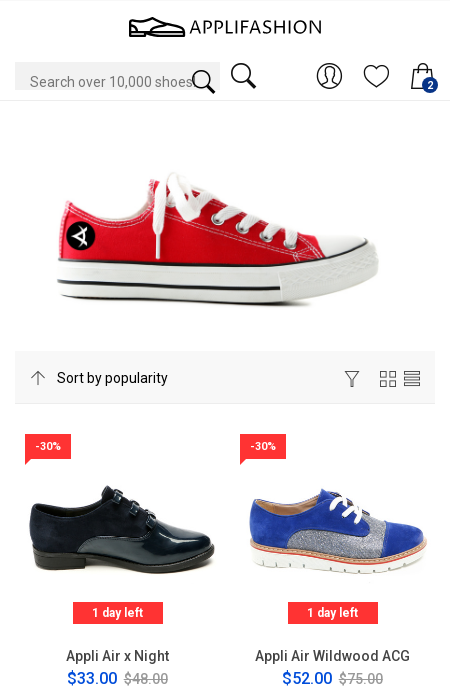

Clicked on product to open product details page at (118, 527) on #product_1
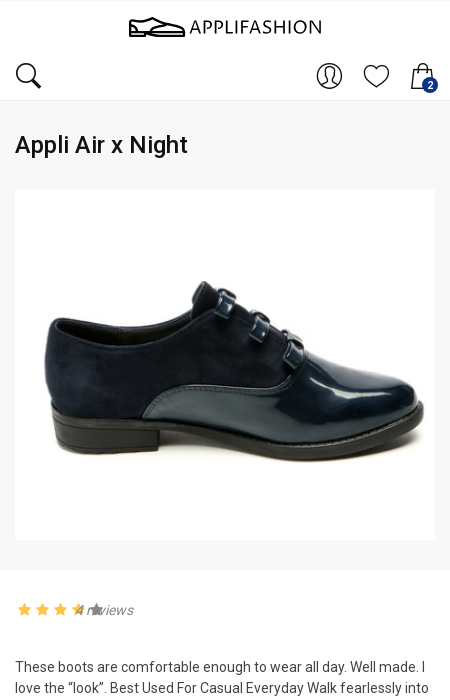

Rating section is visible on product details page
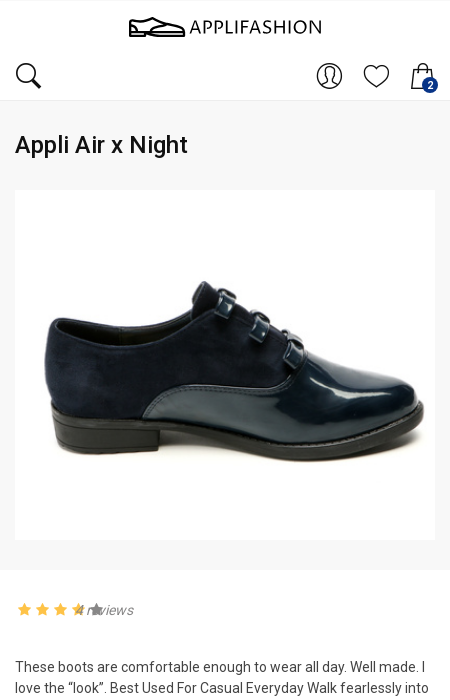

Product code element is visible
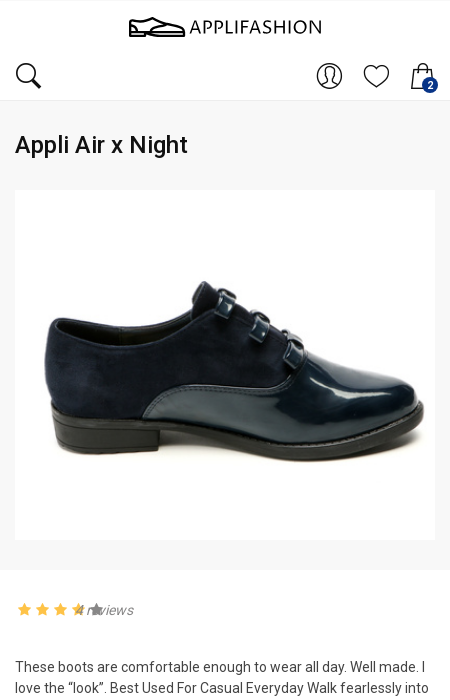

Size value element is visible
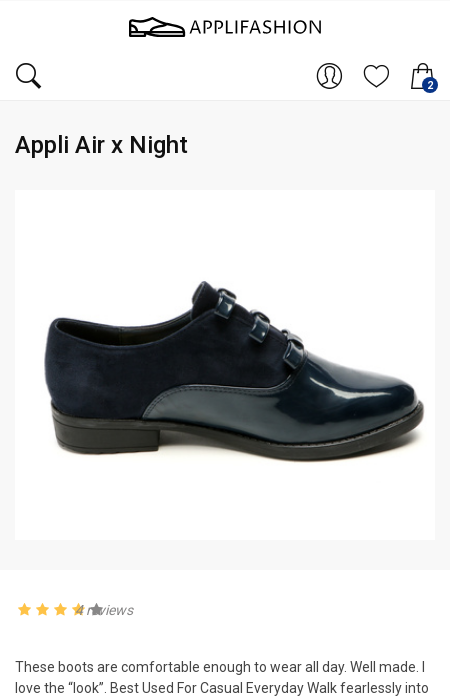

New price element is visible with correct styling
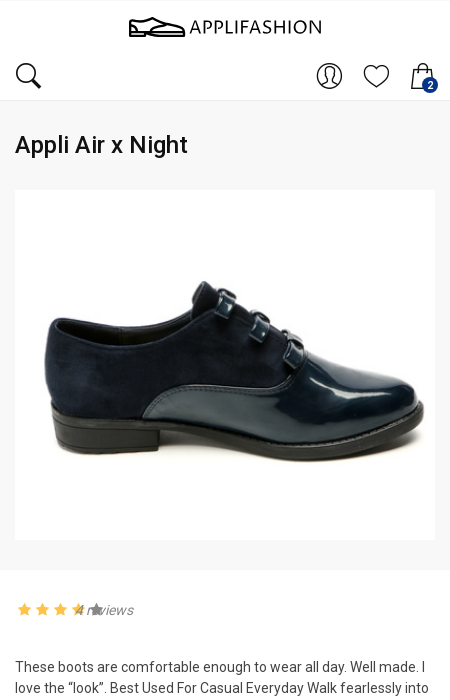

Old price element is visible with correct styling
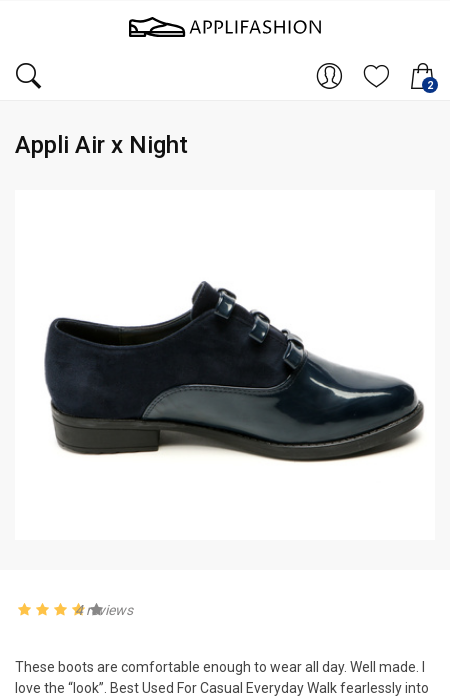

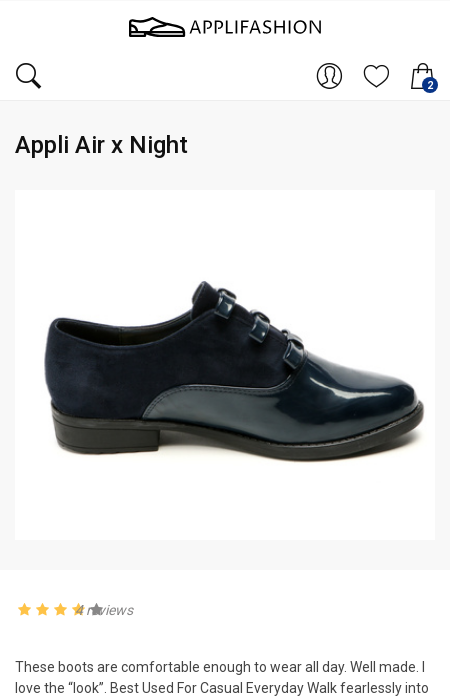